Tests drag and drop functionality by dragging a column header (Name) to another column position (Quantity) and verifying the columns are reordered

Starting URL: https://leafground.com/drag.xhtml

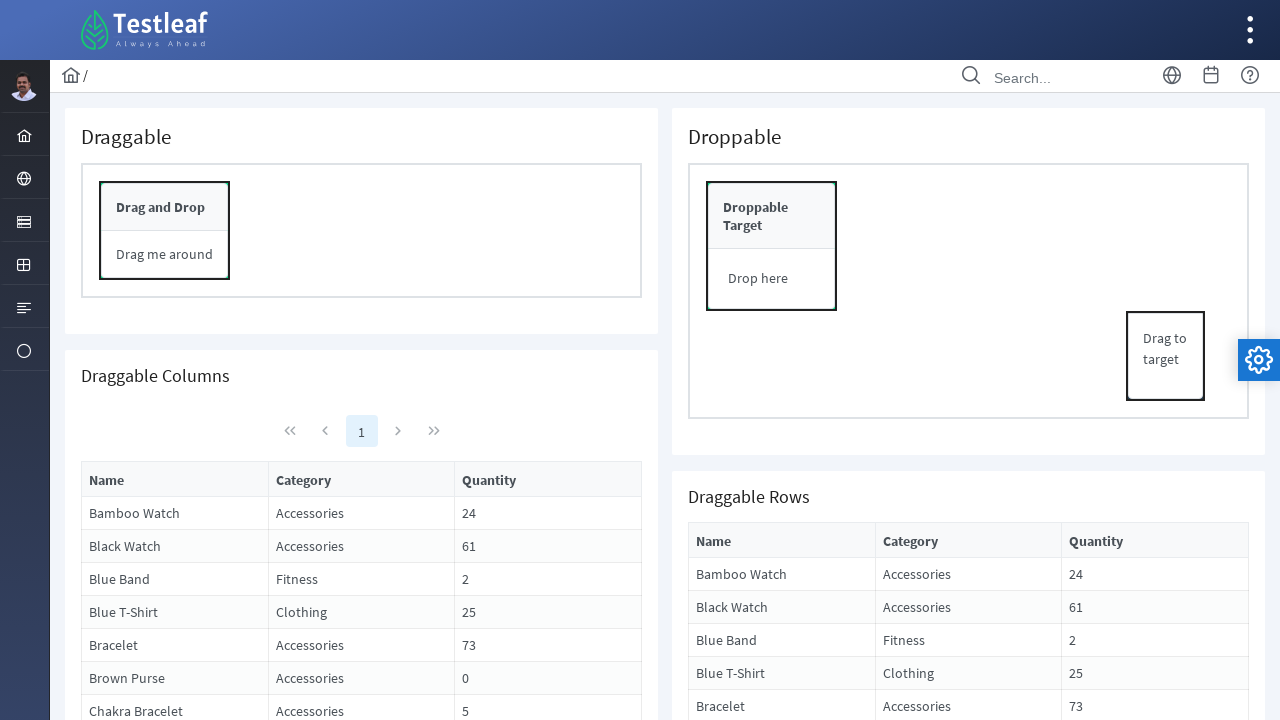

Located the Name column header
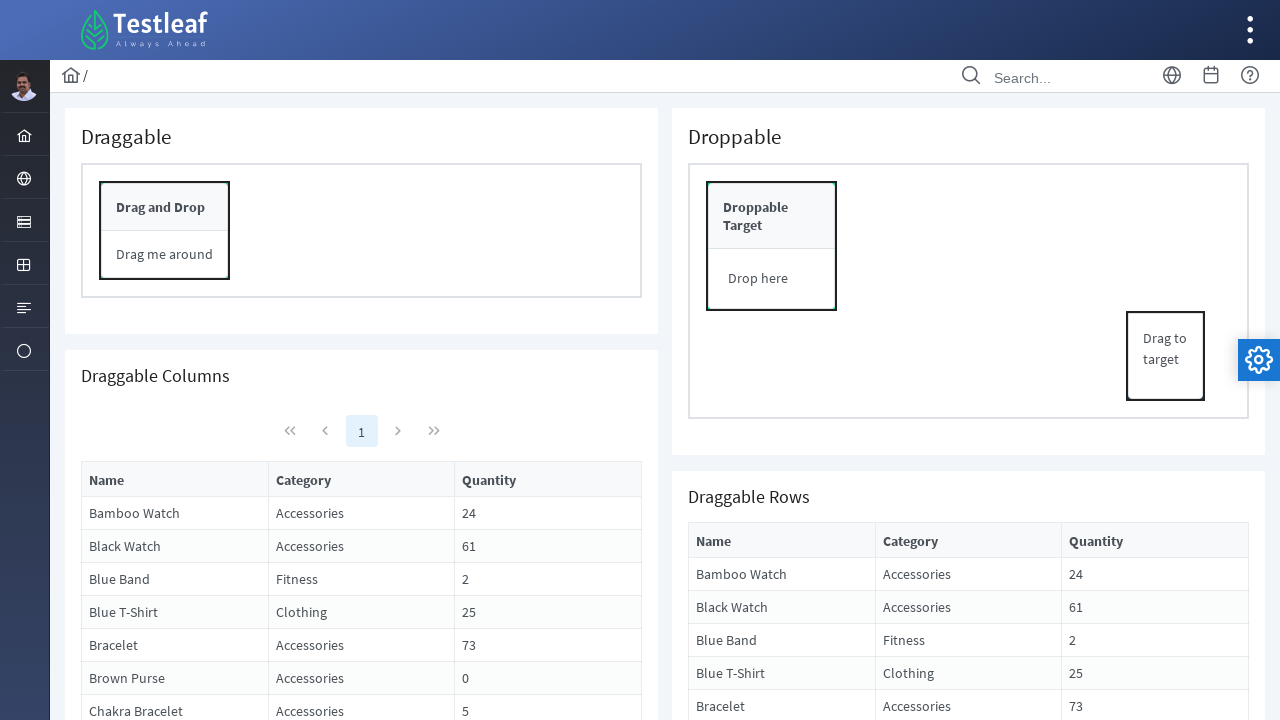

Located the Quantity column header
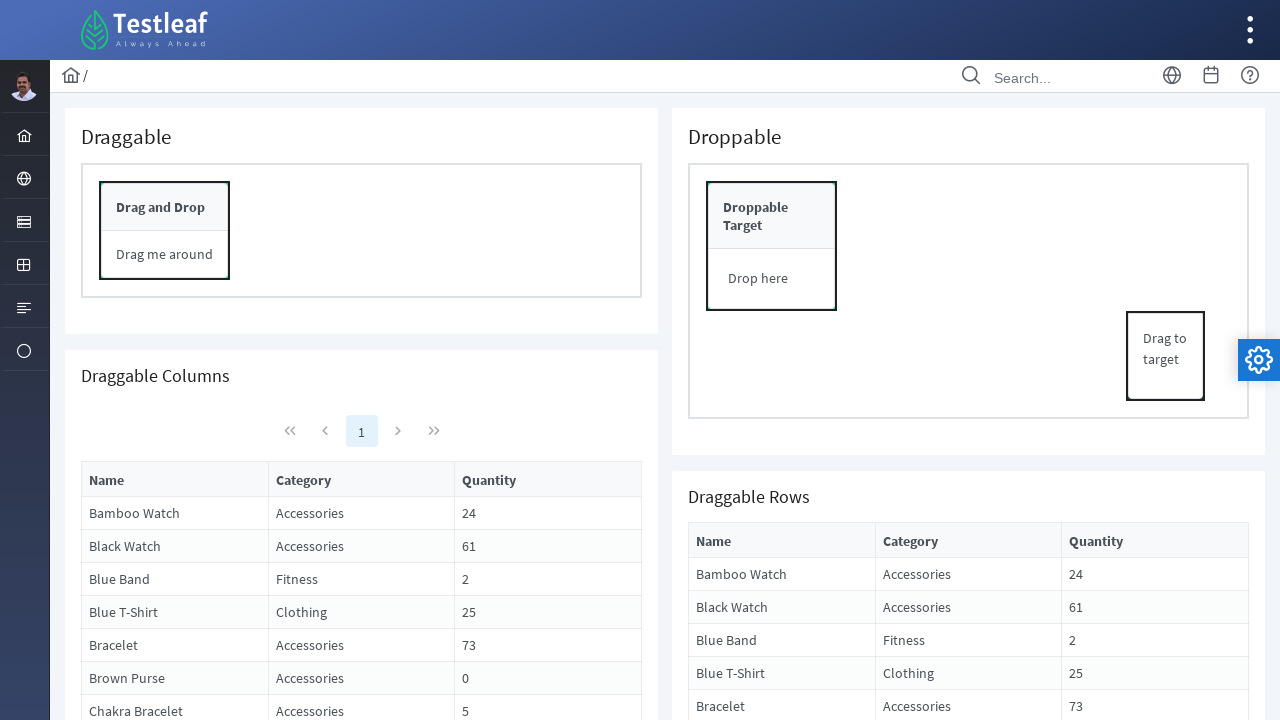

Dragged Name column header to Quantity column position at (548, 479)
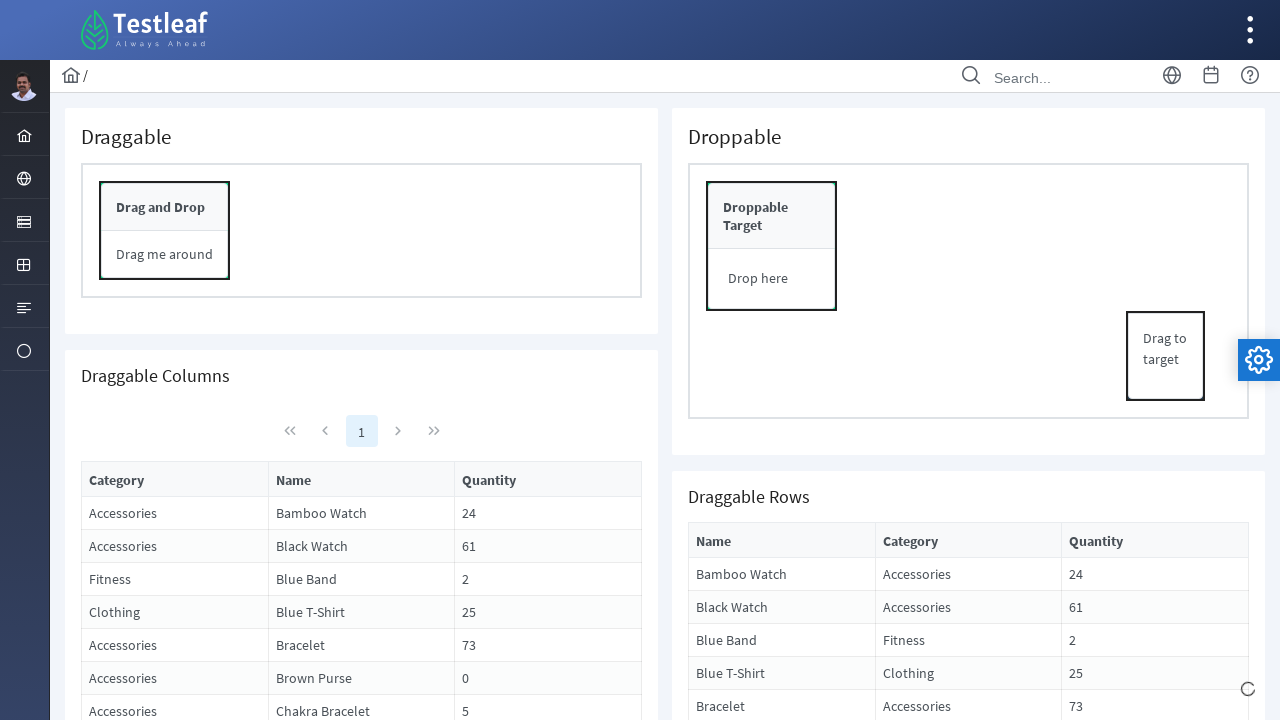

Verified columns reordered success message appeared
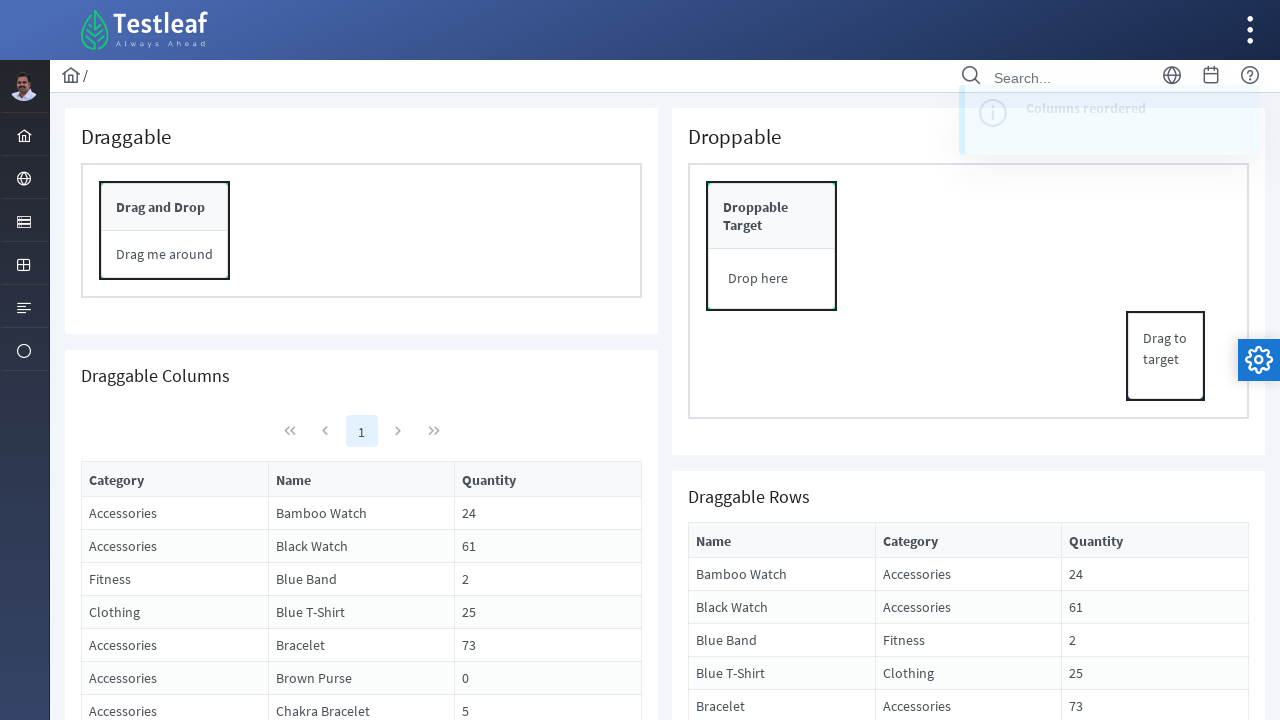

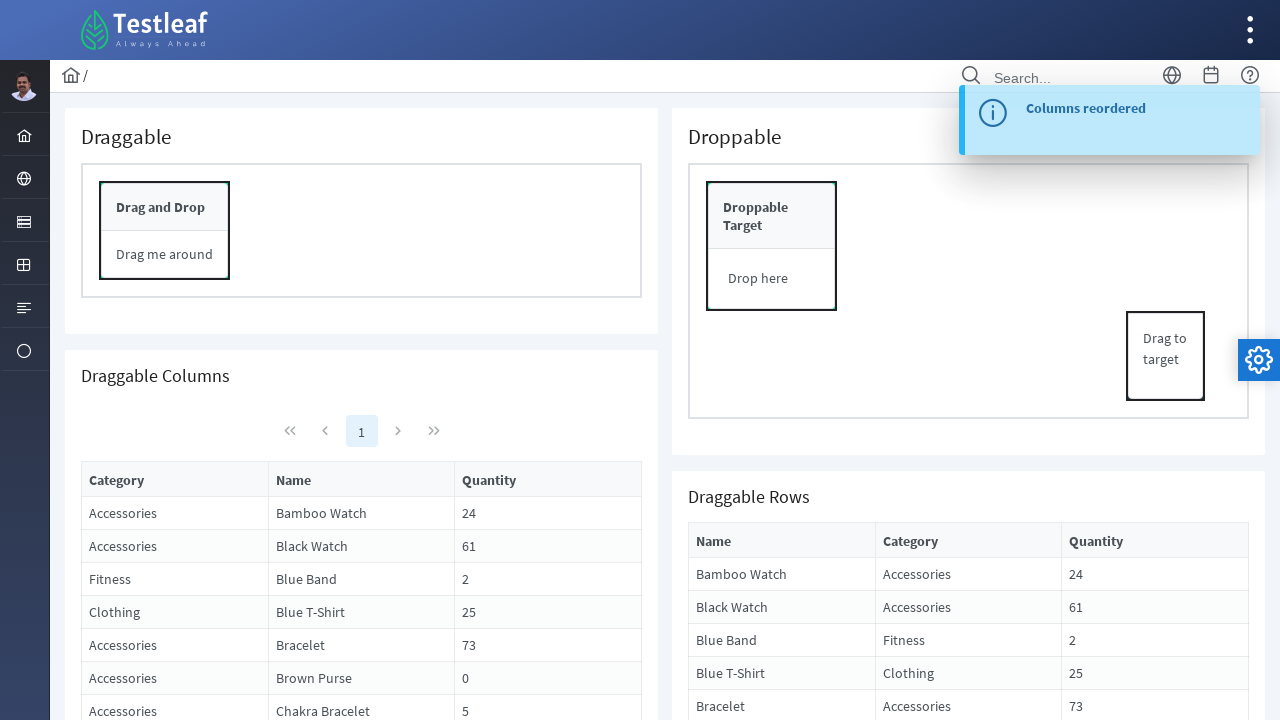